Tests link navigation by finding links in the footer section, opening multiple links in new tabs using keyboard shortcuts, and switching between all opened tabs to verify they load correctly.

Starting URL: http://qaclickacademy.com/practice.php

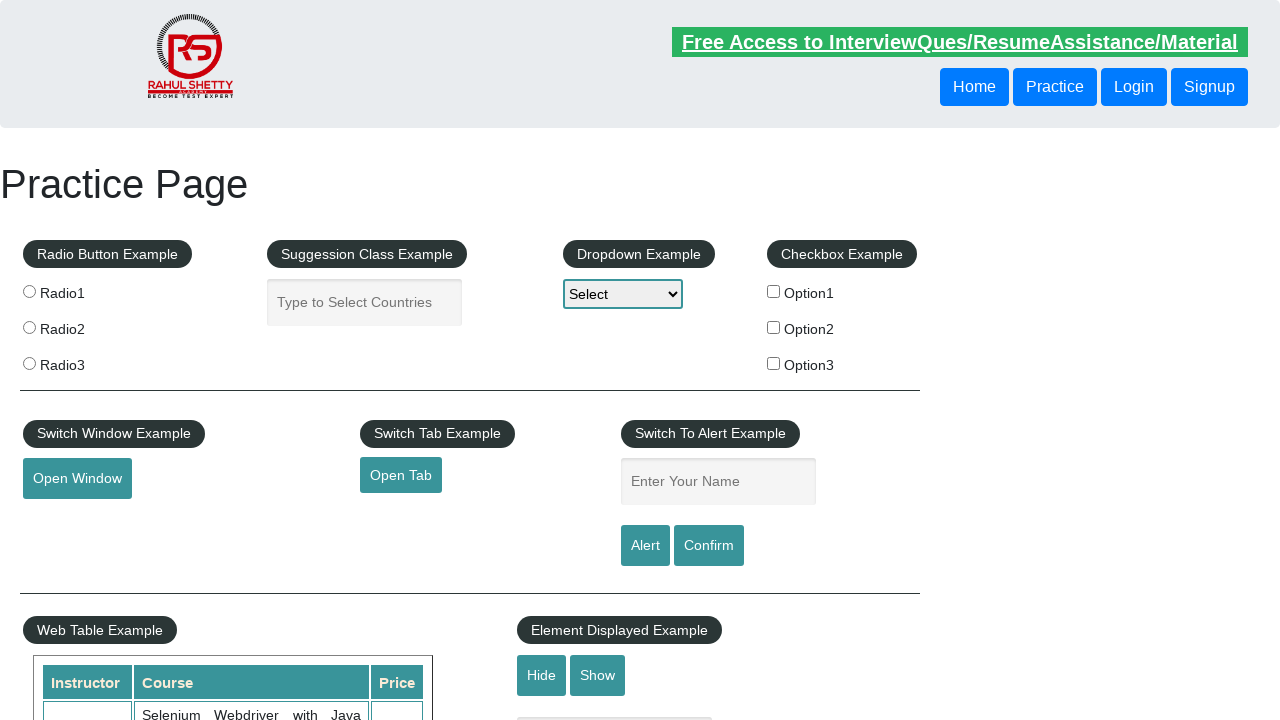

Footer section loaded and selector #gf-BIG found
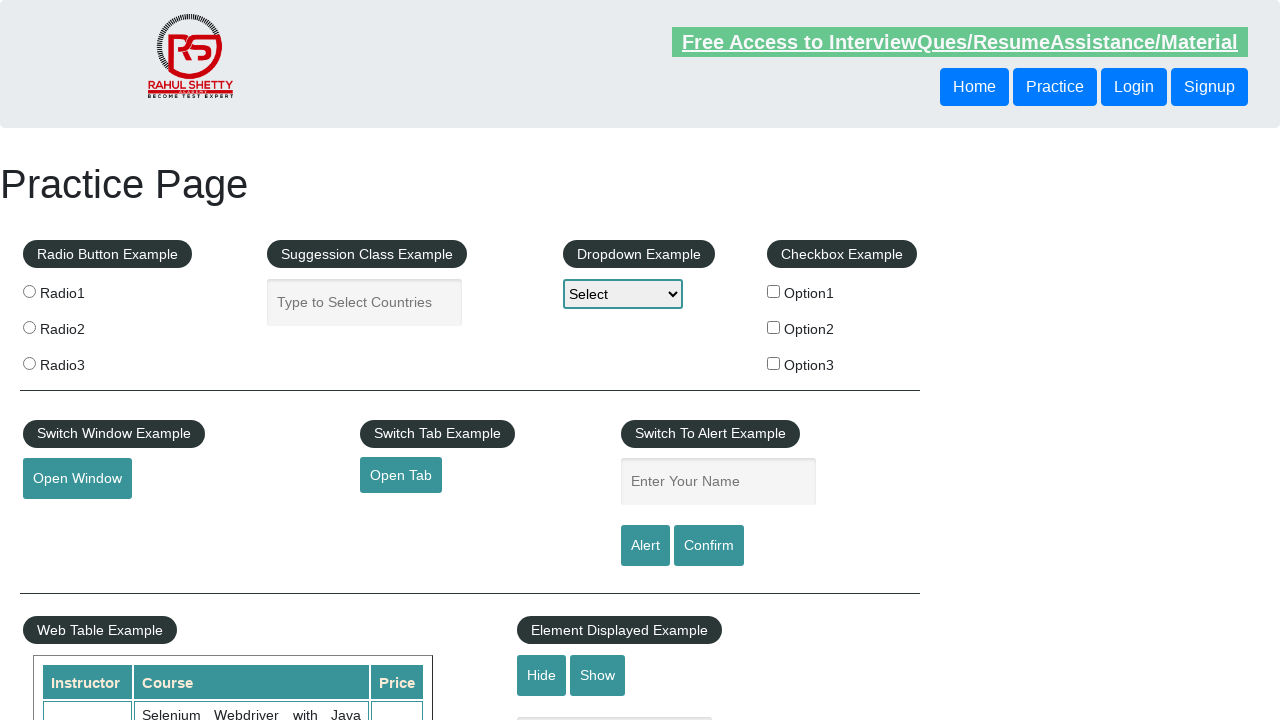

Located footer element with ID #gf-BIG
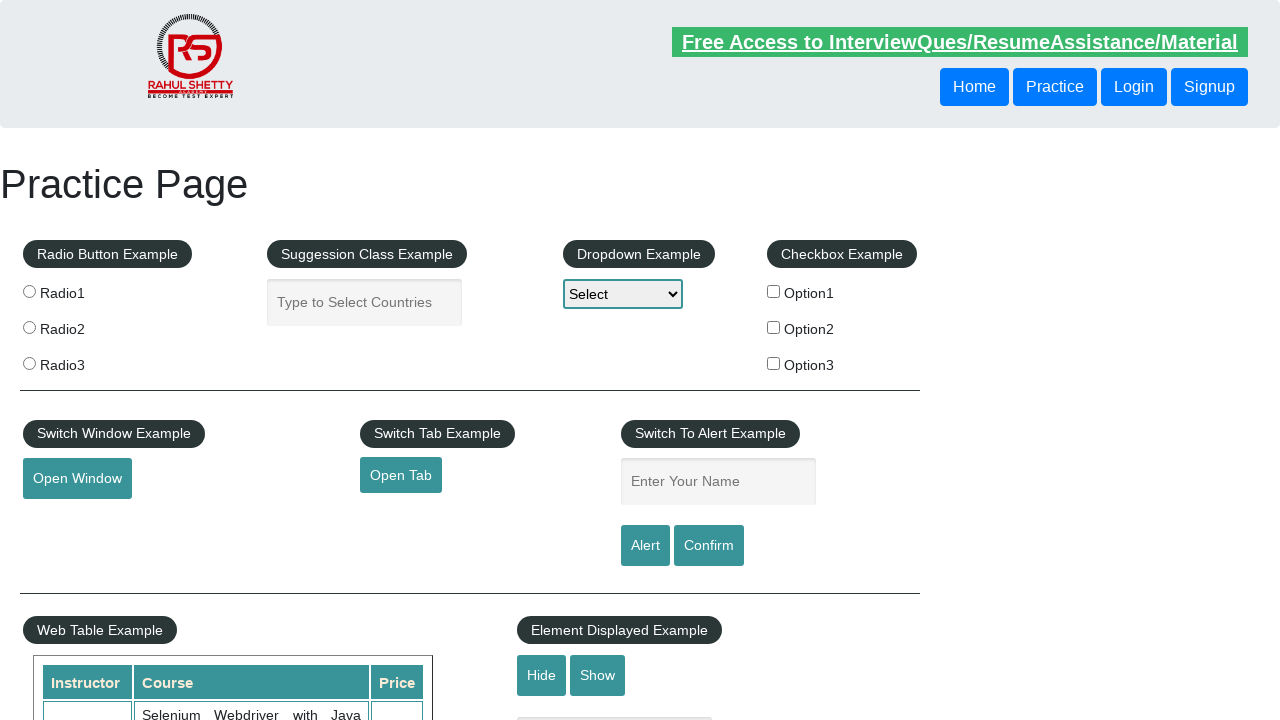

Located all links in first column of footer table
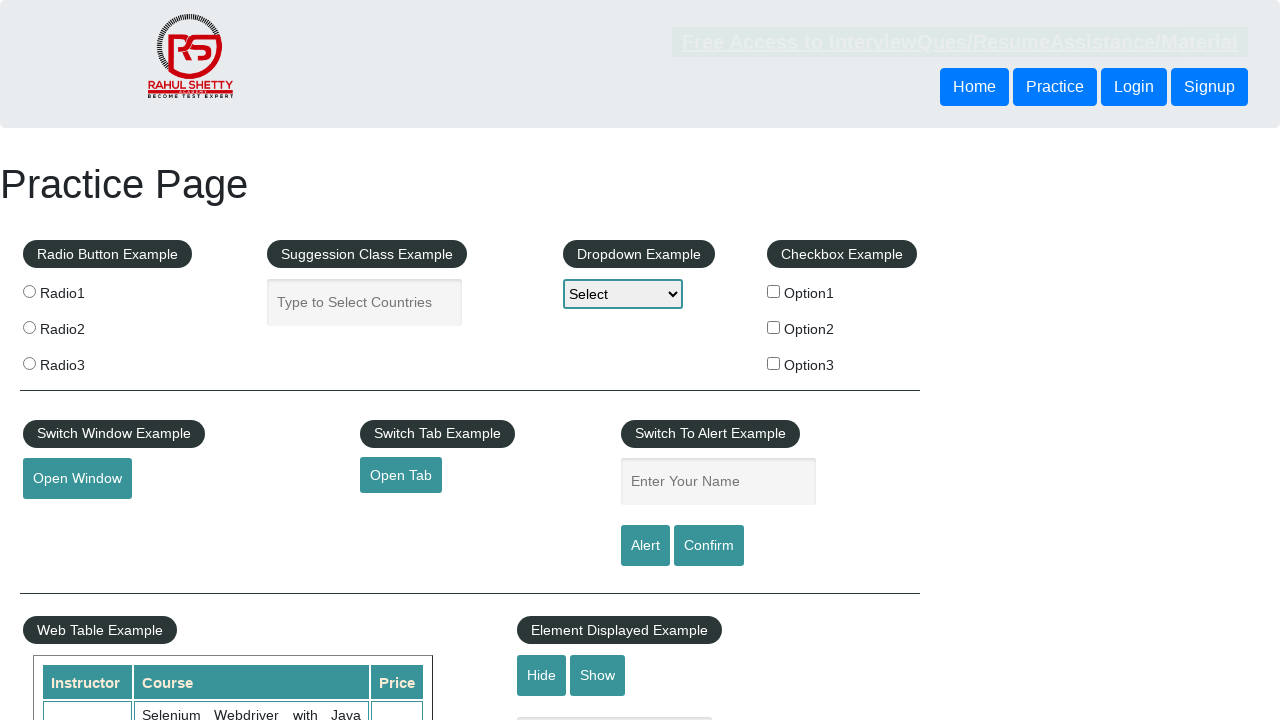

Found 5 links in footer first column
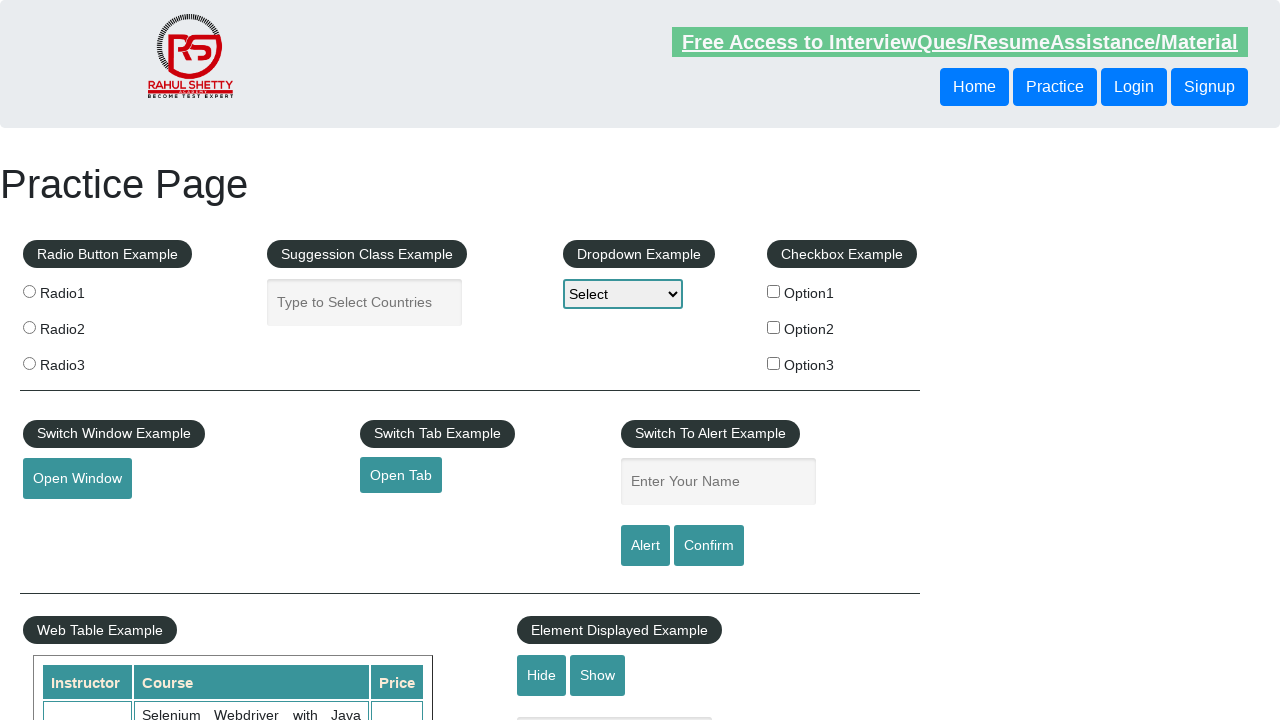

Opened footer link 1 in new tab using Ctrl+Click at (68, 520) on #gf-BIG >> xpath=//table/tbody/tr/td[1]/ul//a >> nth=1
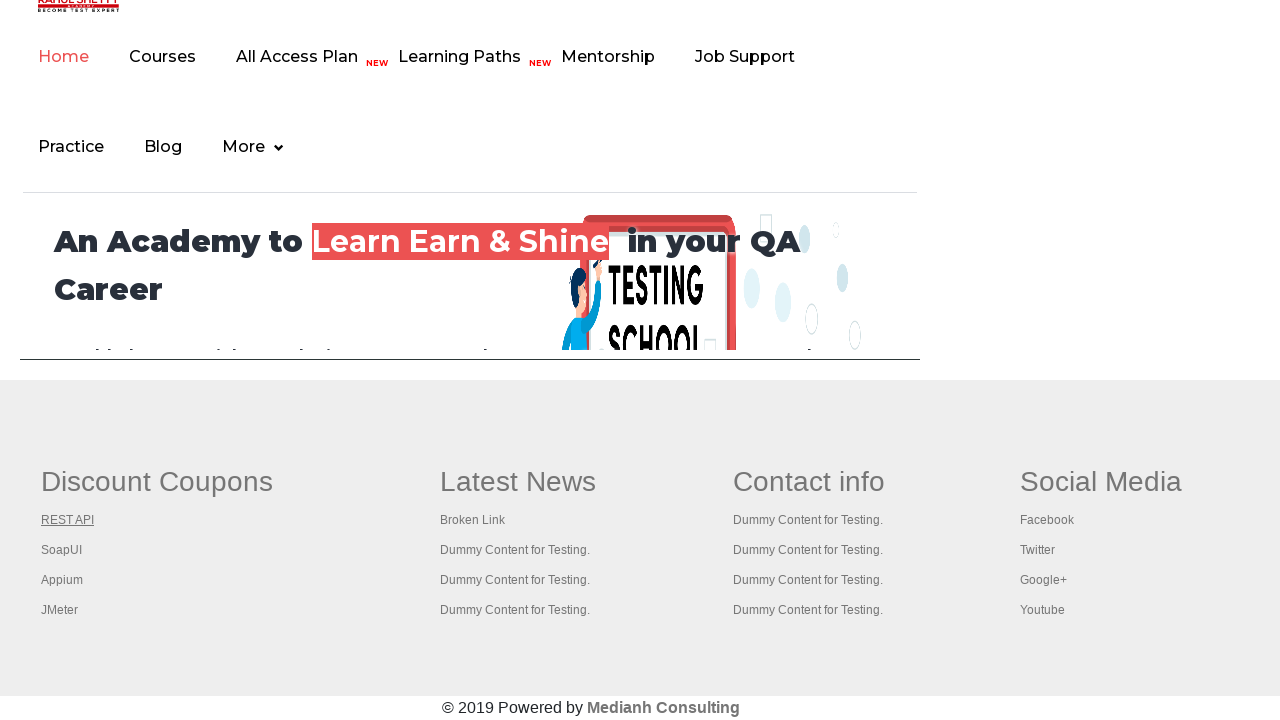

Waited 2 seconds before opening next link
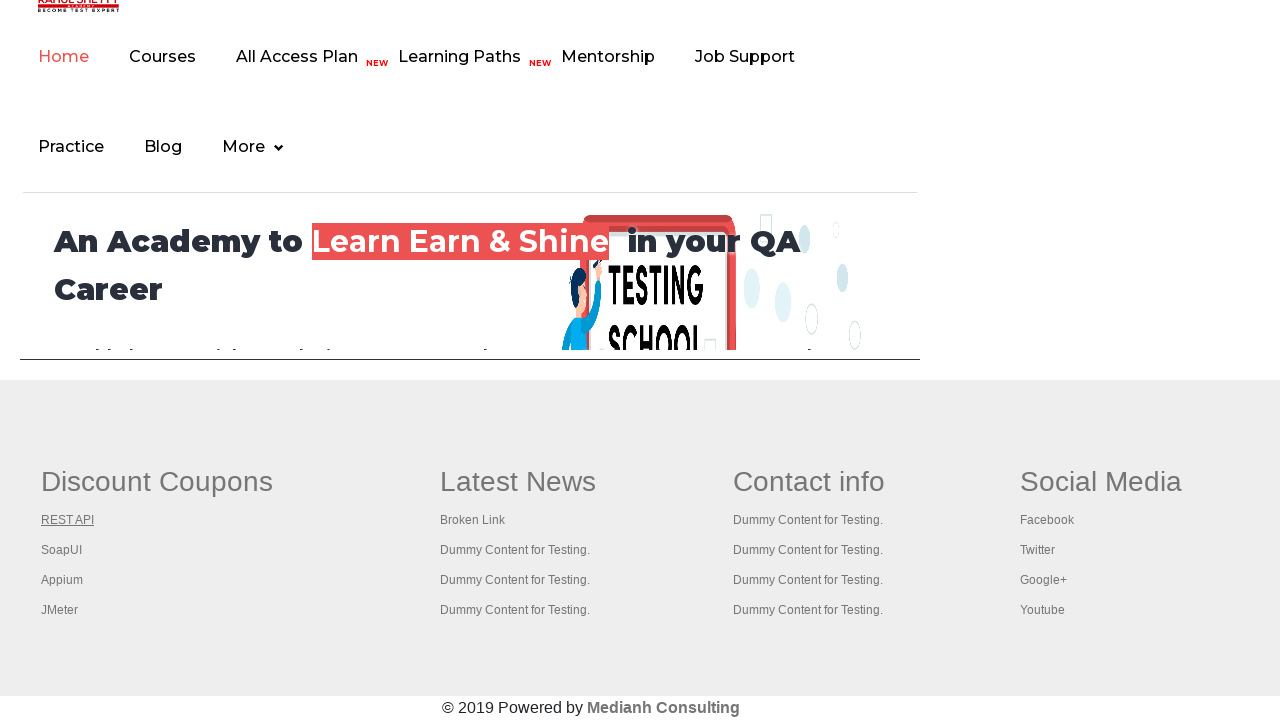

Opened footer link 2 in new tab using Ctrl+Click at (62, 550) on #gf-BIG >> xpath=//table/tbody/tr/td[1]/ul//a >> nth=2
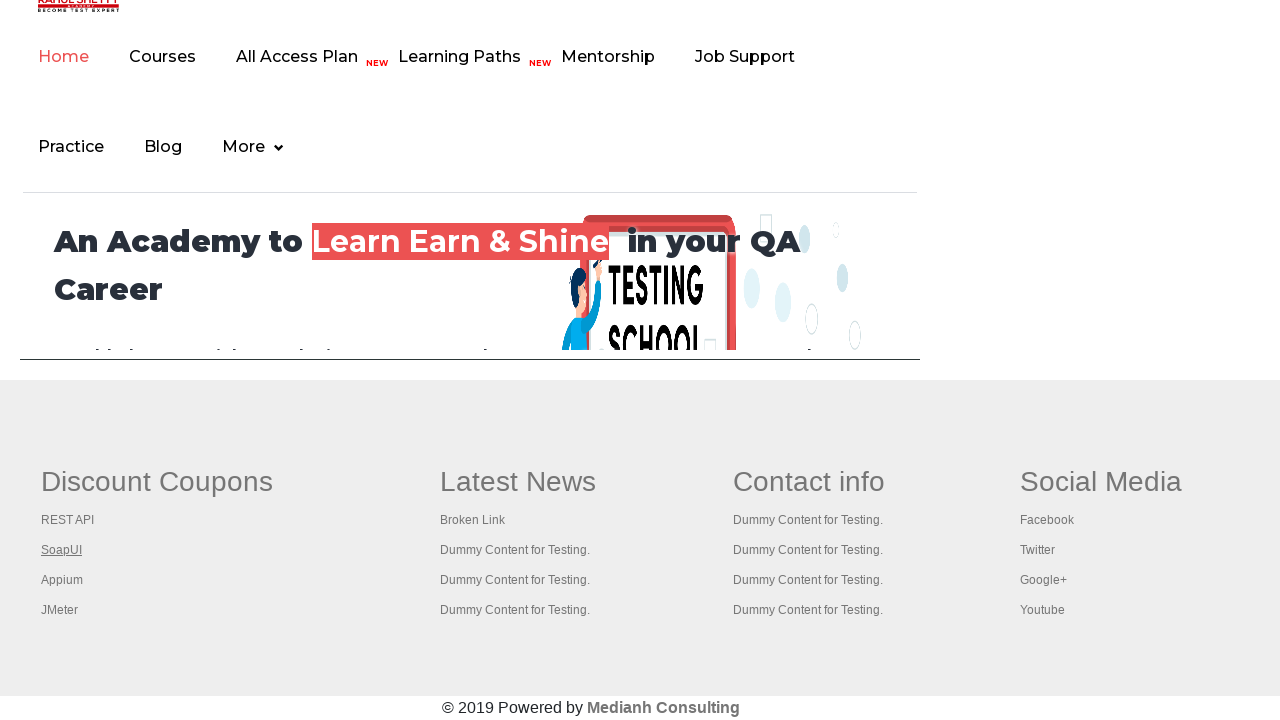

Waited 2 seconds before opening next link
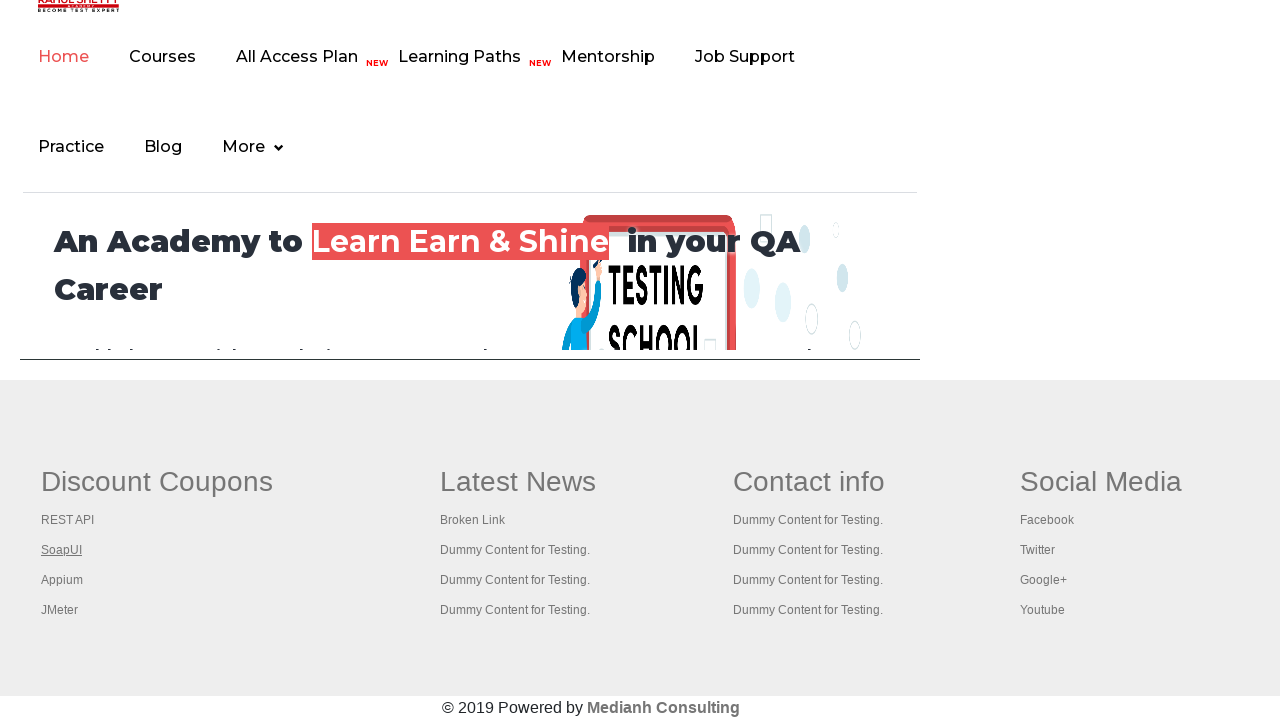

Opened footer link 3 in new tab using Ctrl+Click at (62, 580) on #gf-BIG >> xpath=//table/tbody/tr/td[1]/ul//a >> nth=3
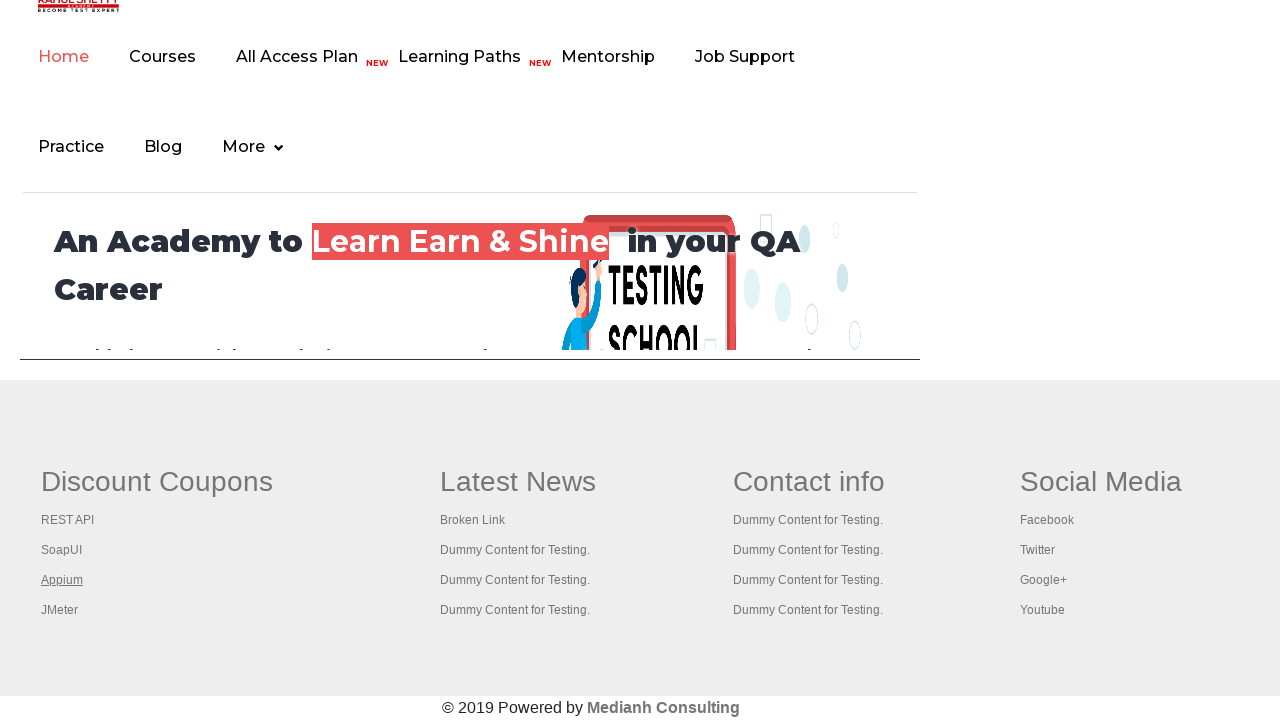

Waited 2 seconds before opening next link
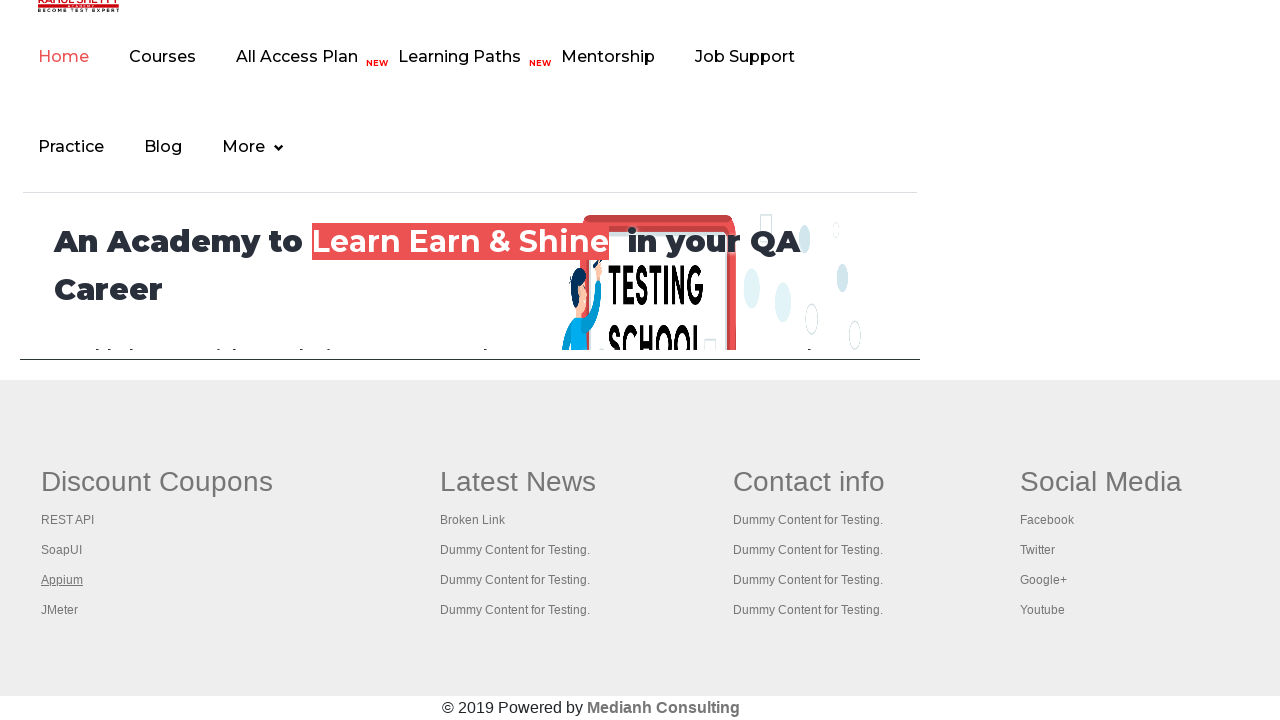

Opened footer link 4 in new tab using Ctrl+Click at (60, 610) on #gf-BIG >> xpath=//table/tbody/tr/td[1]/ul//a >> nth=4
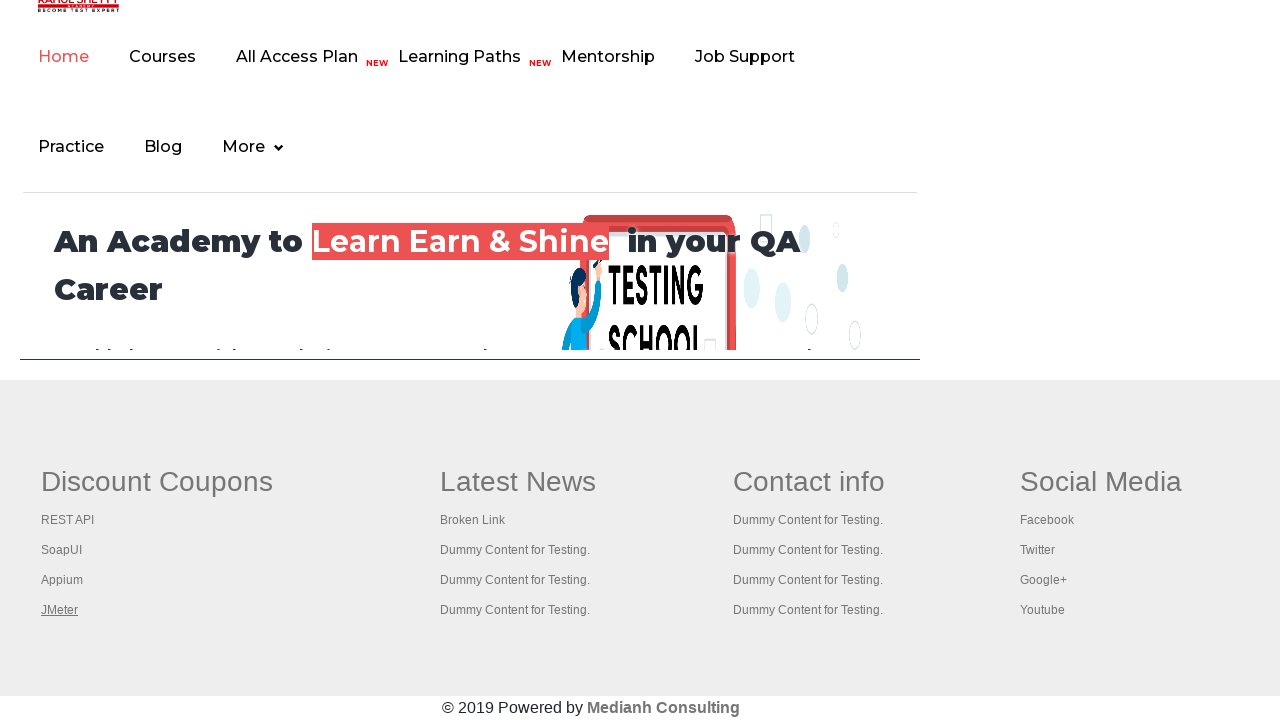

Waited 2 seconds before opening next link
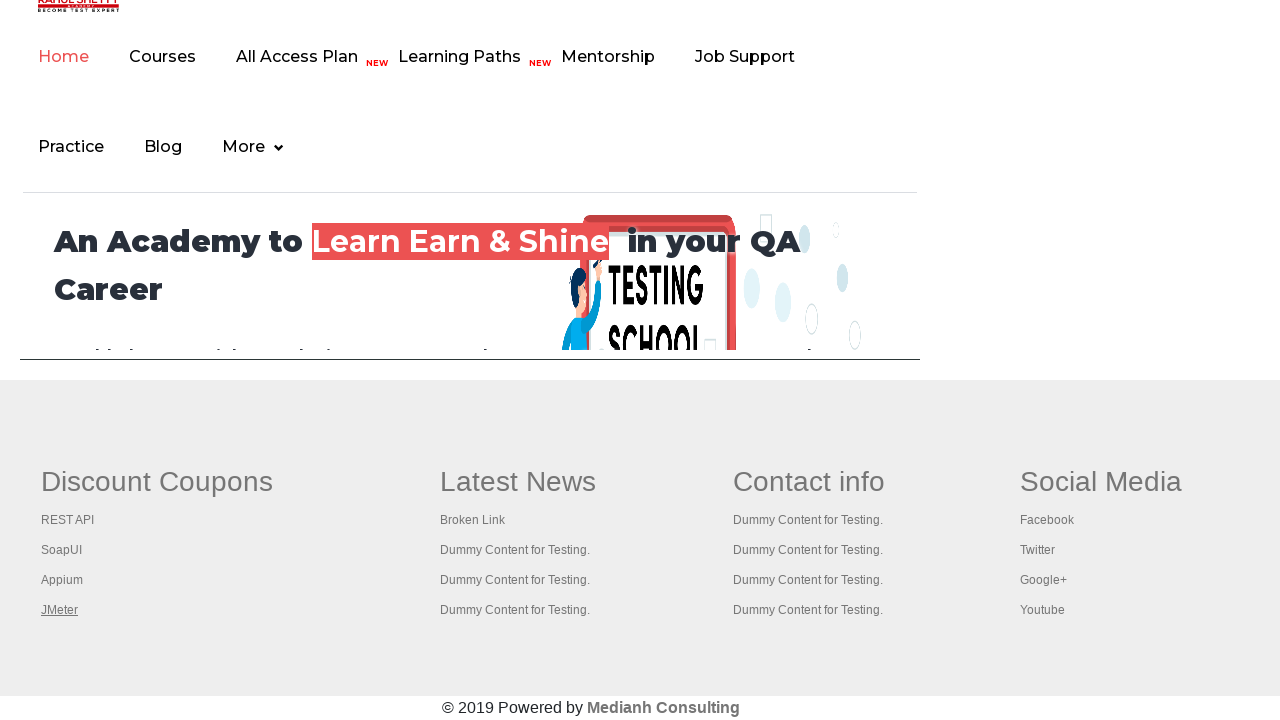

Retrieved all open tabs/pages (5 total)
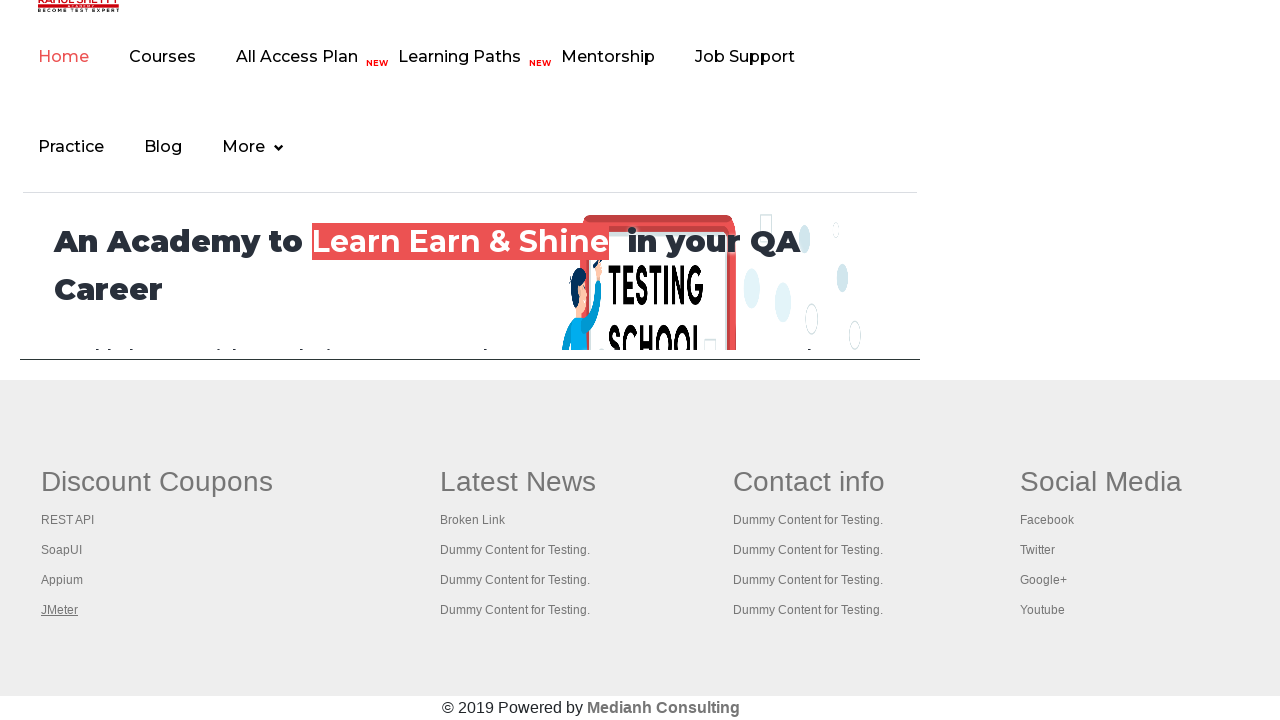

Brought tab to front to verify it loaded
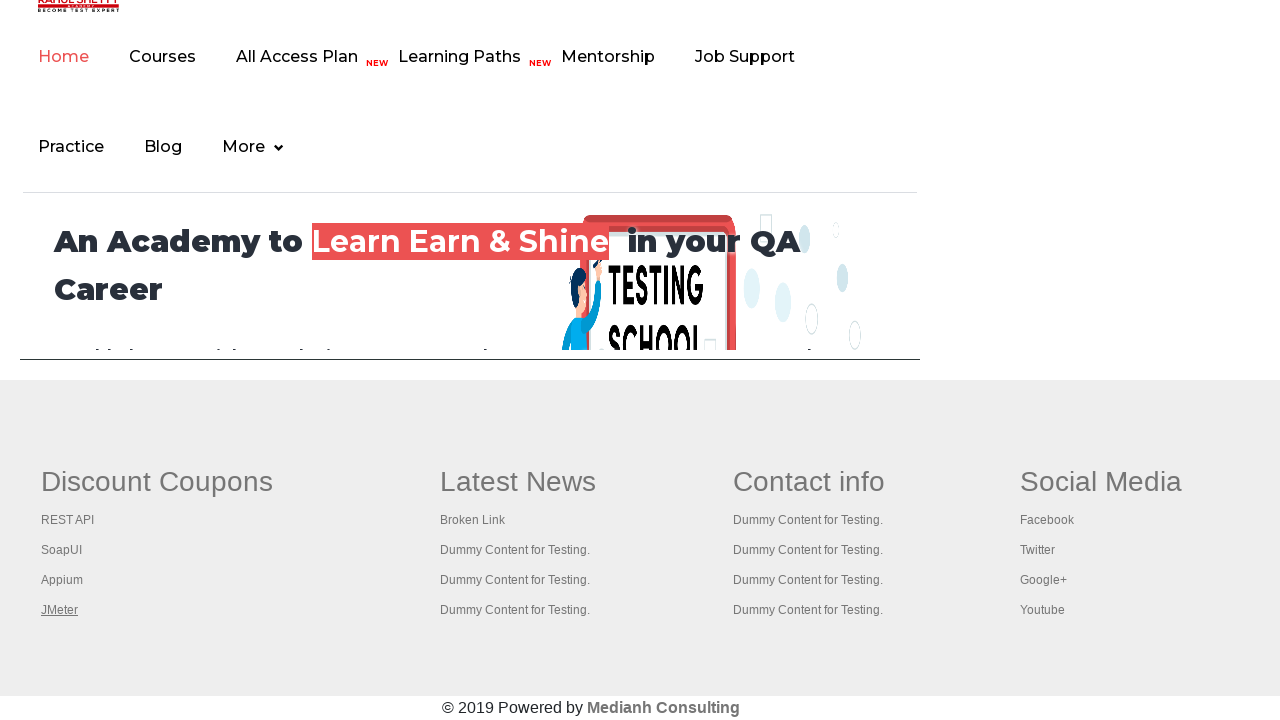

Tab loaded completely (domcontentloaded state reached)
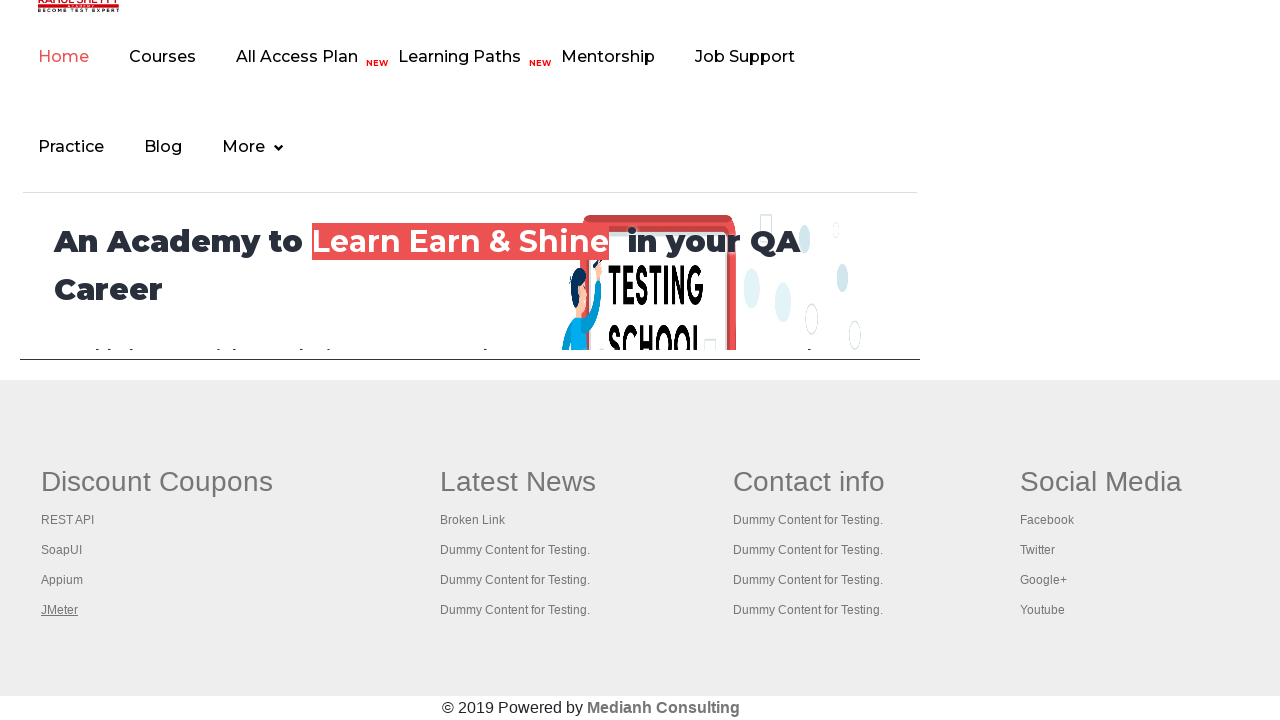

Brought tab to front to verify it loaded
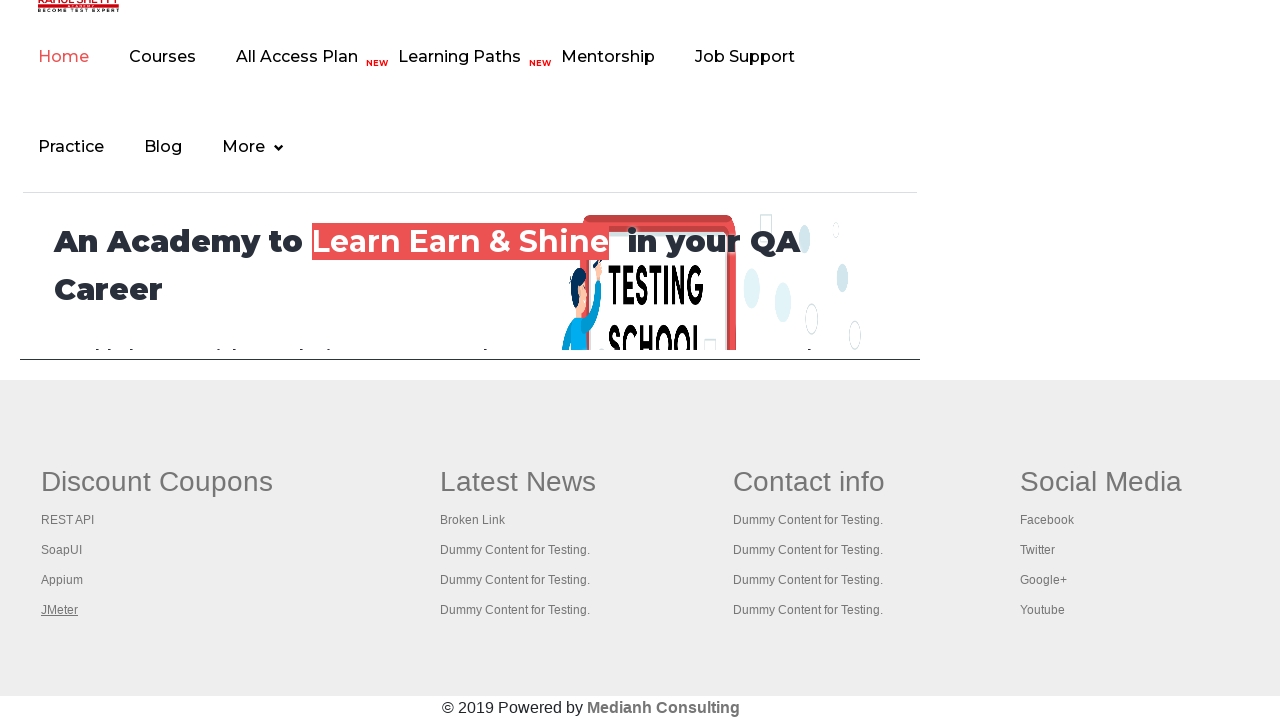

Tab loaded completely (domcontentloaded state reached)
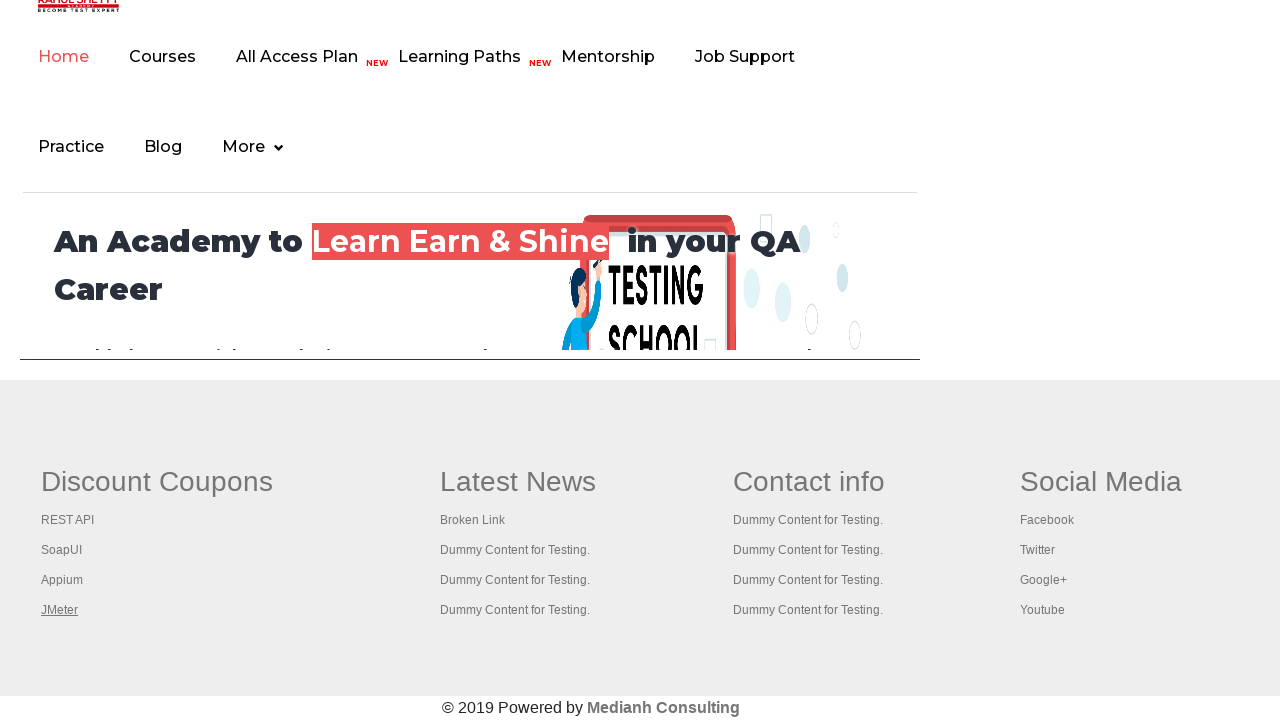

Brought tab to front to verify it loaded
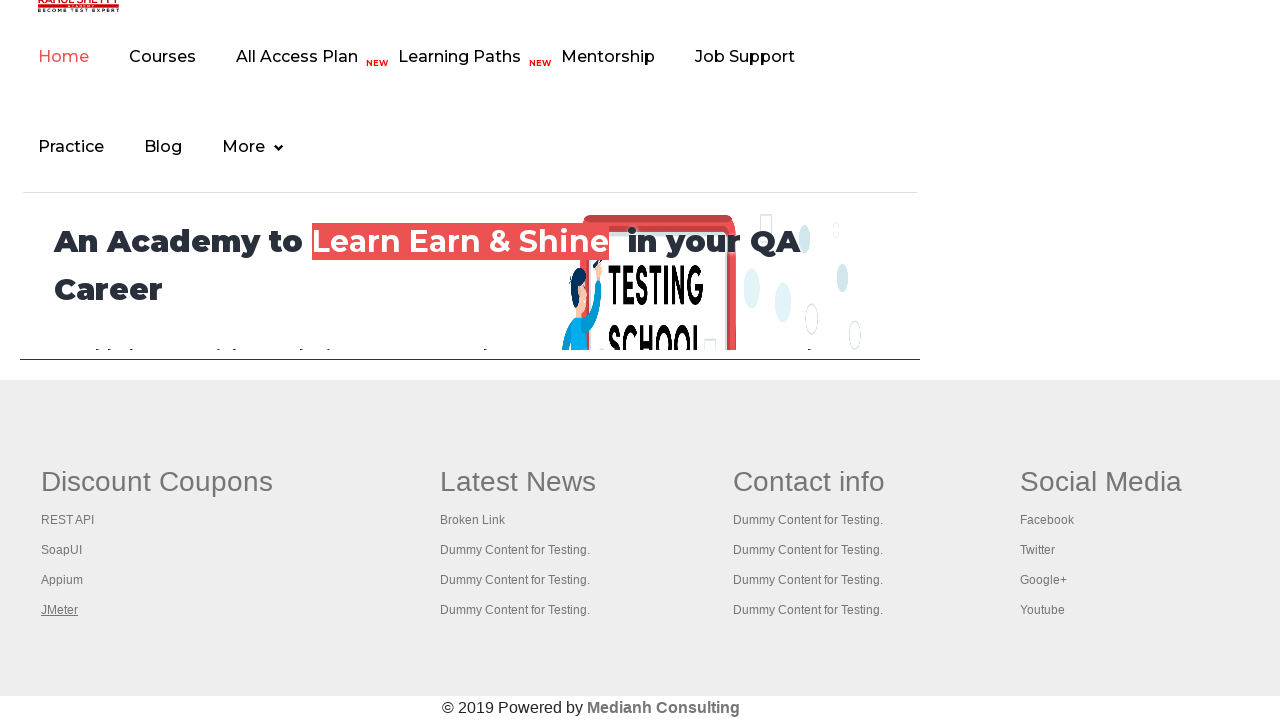

Tab loaded completely (domcontentloaded state reached)
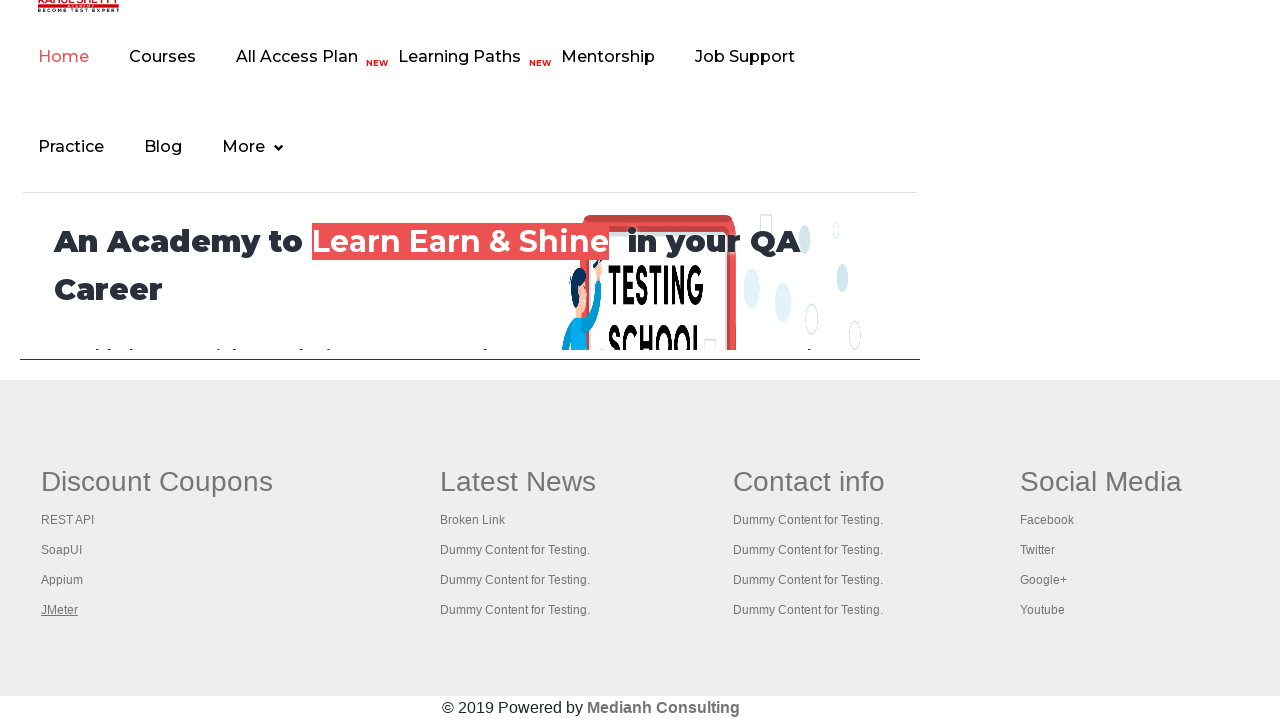

Brought tab to front to verify it loaded
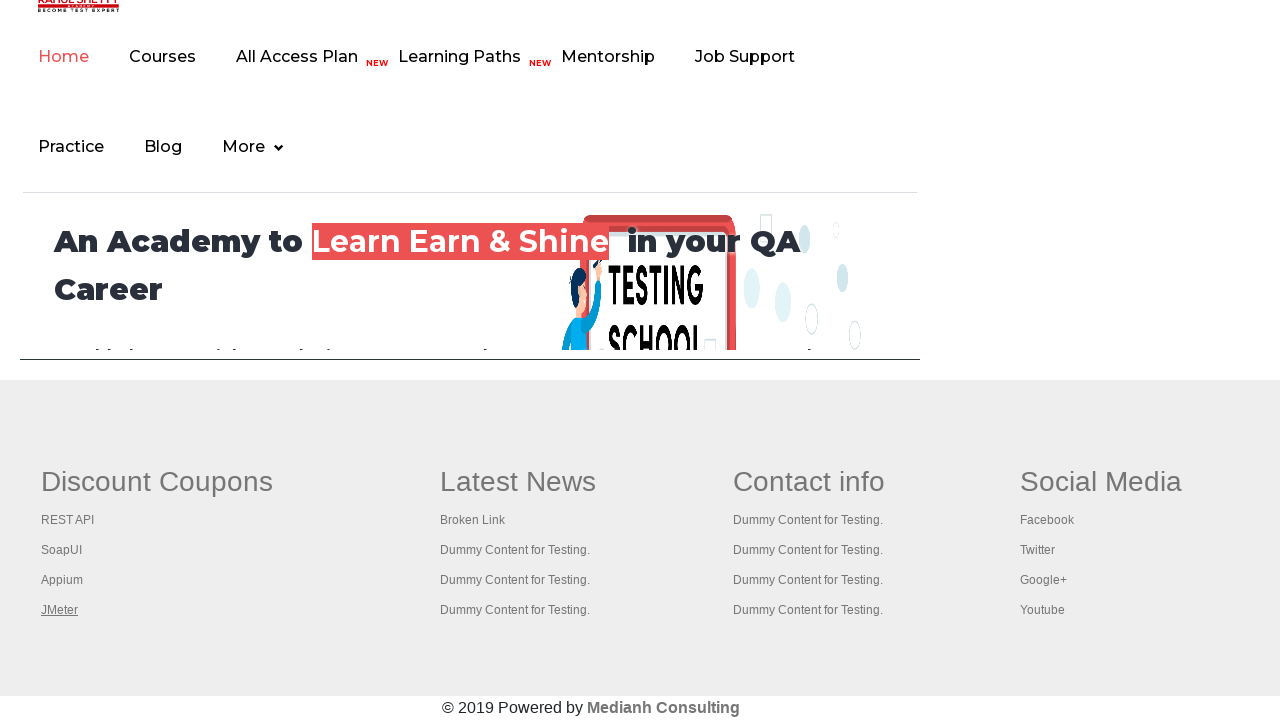

Tab loaded completely (domcontentloaded state reached)
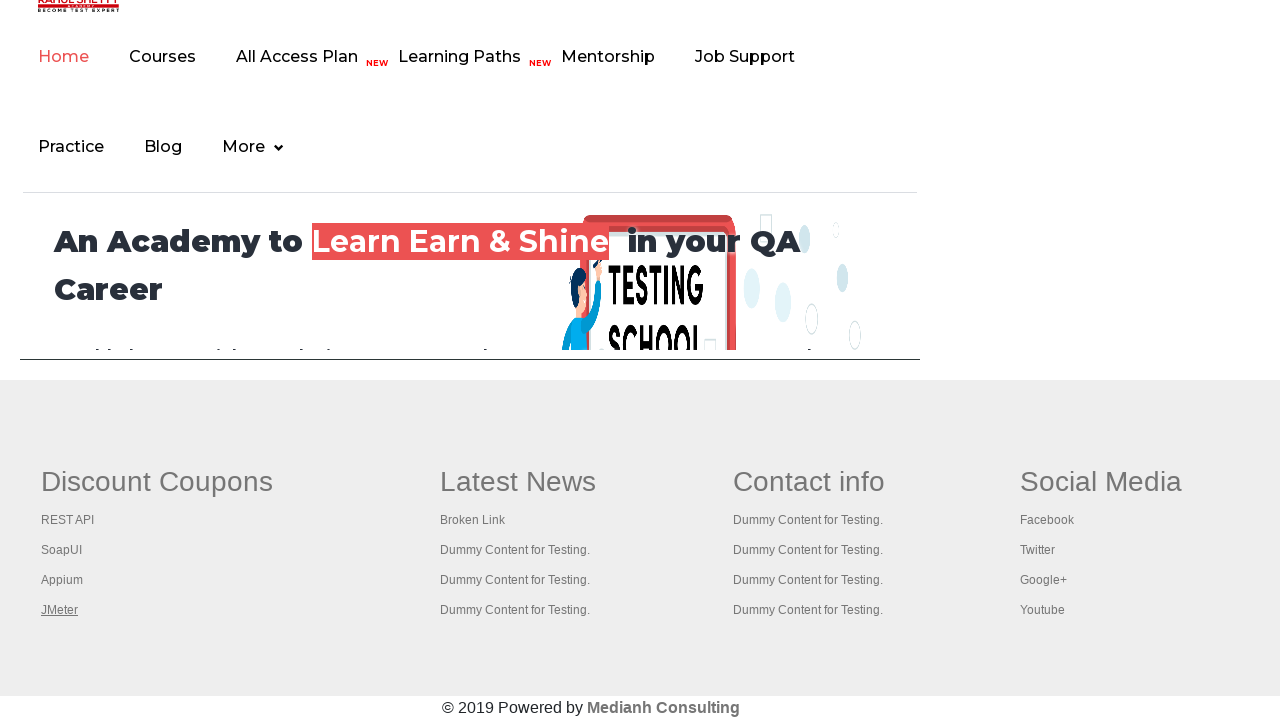

Brought tab to front to verify it loaded
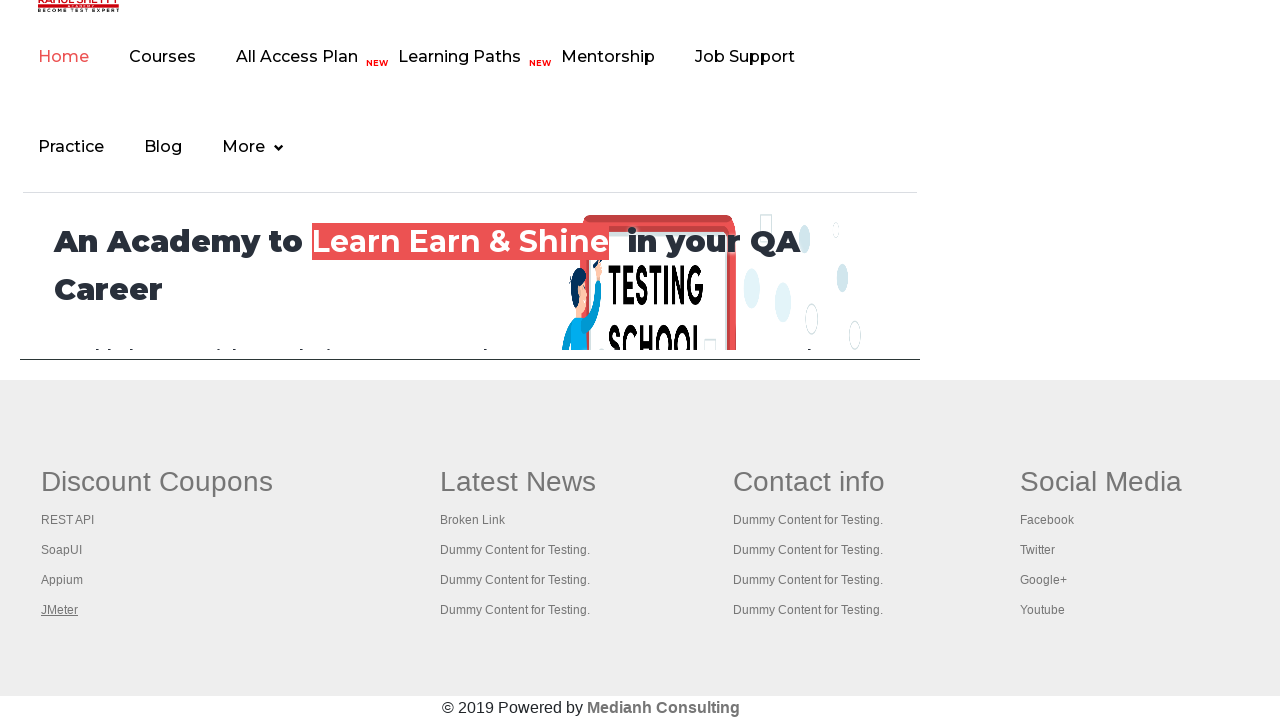

Tab loaded completely (domcontentloaded state reached)
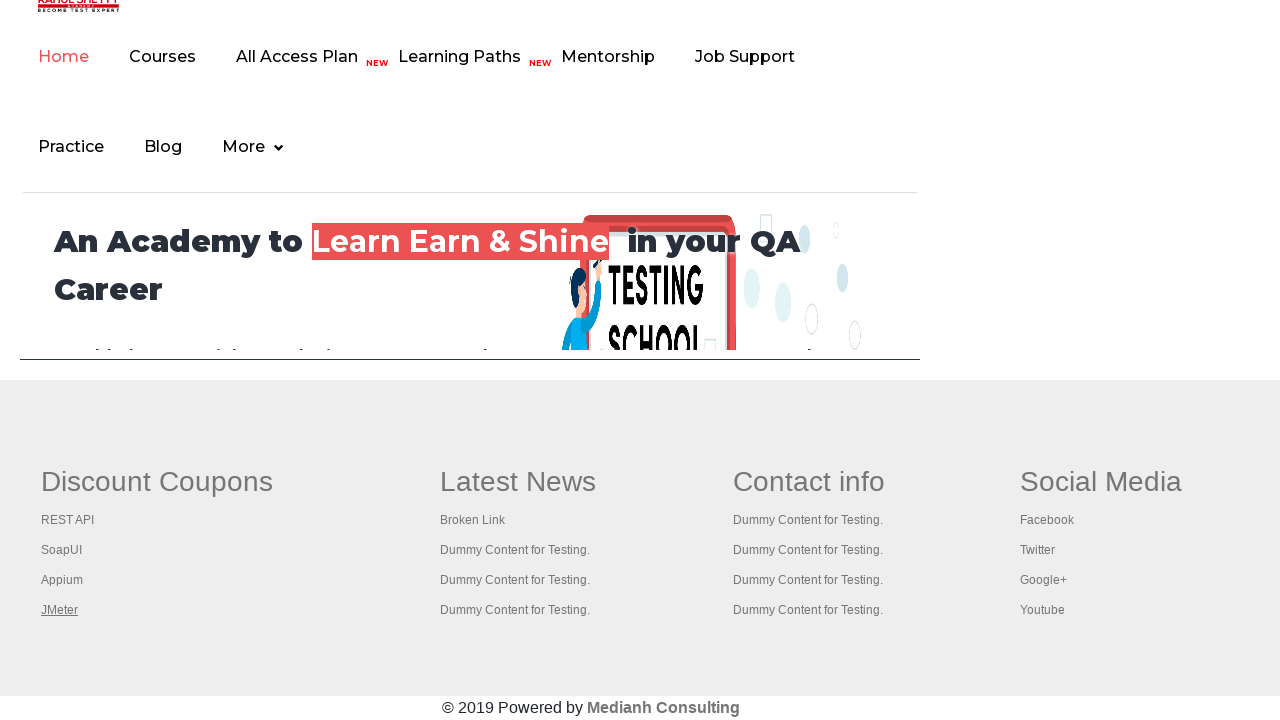

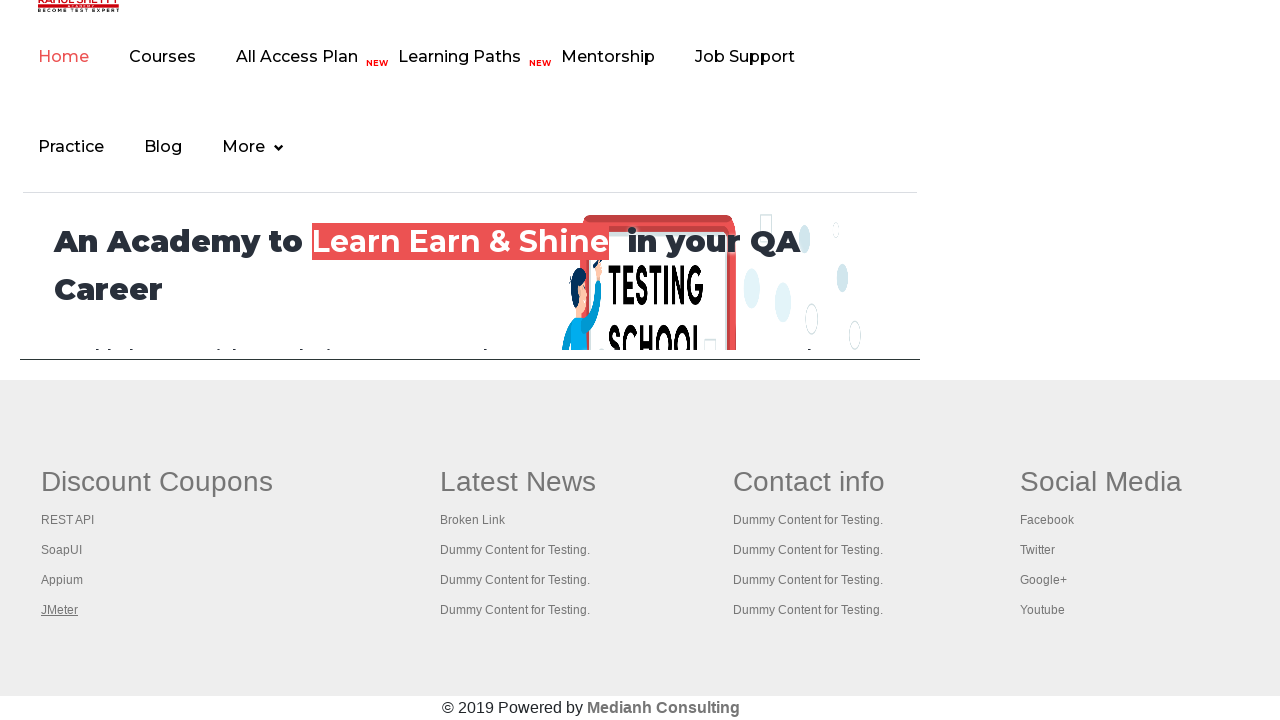